Tests custom wait functionality by clicking Remove button and waiting for checkbox to be removed and button text to change to Add

Starting URL: https://the-internet.herokuapp.com/dynamic_controls

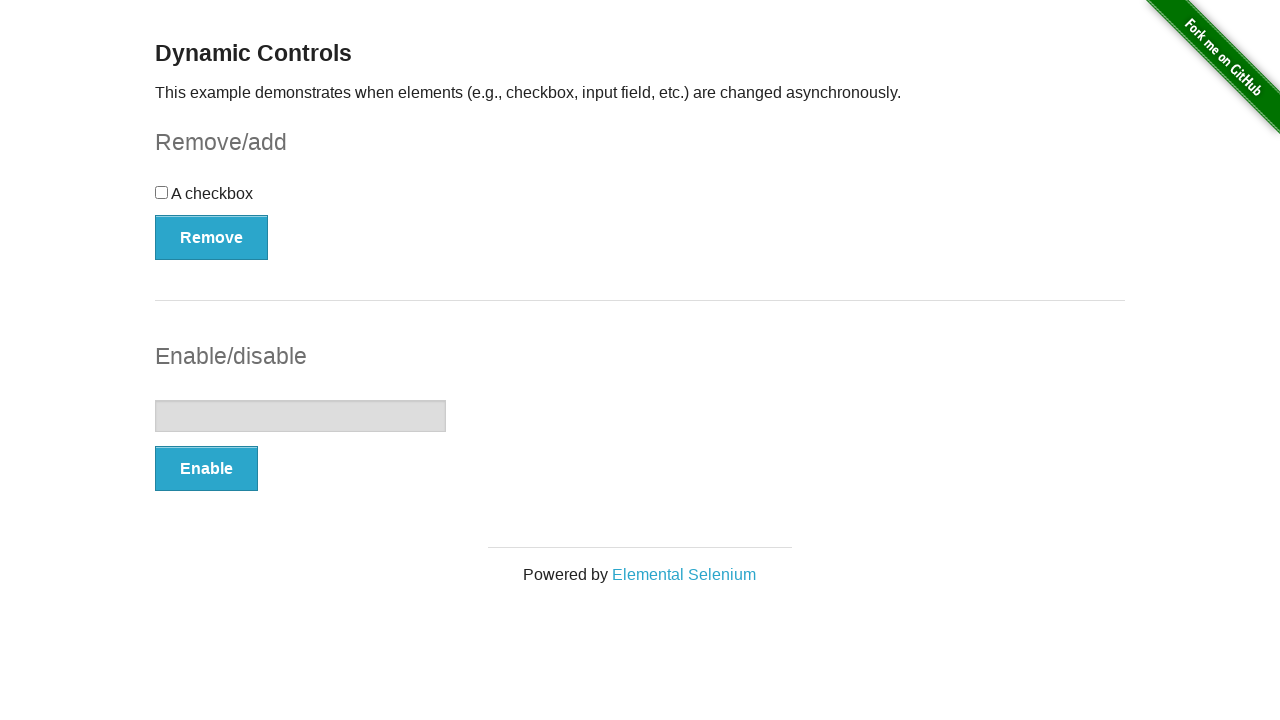

Clicked the Remove button at (212, 237) on internal:role=button[name="Remove"i]
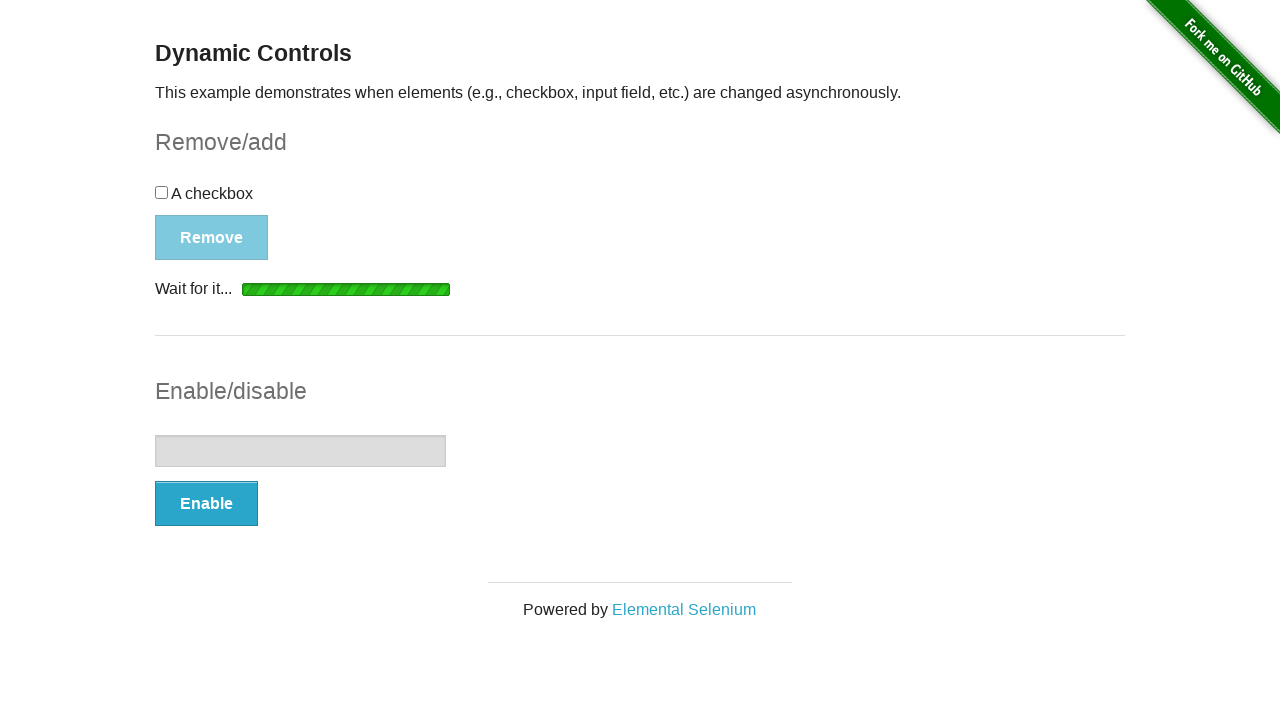

Waited for checkbox to be removed and button text to change to 'Add' with message 'It's gone!'
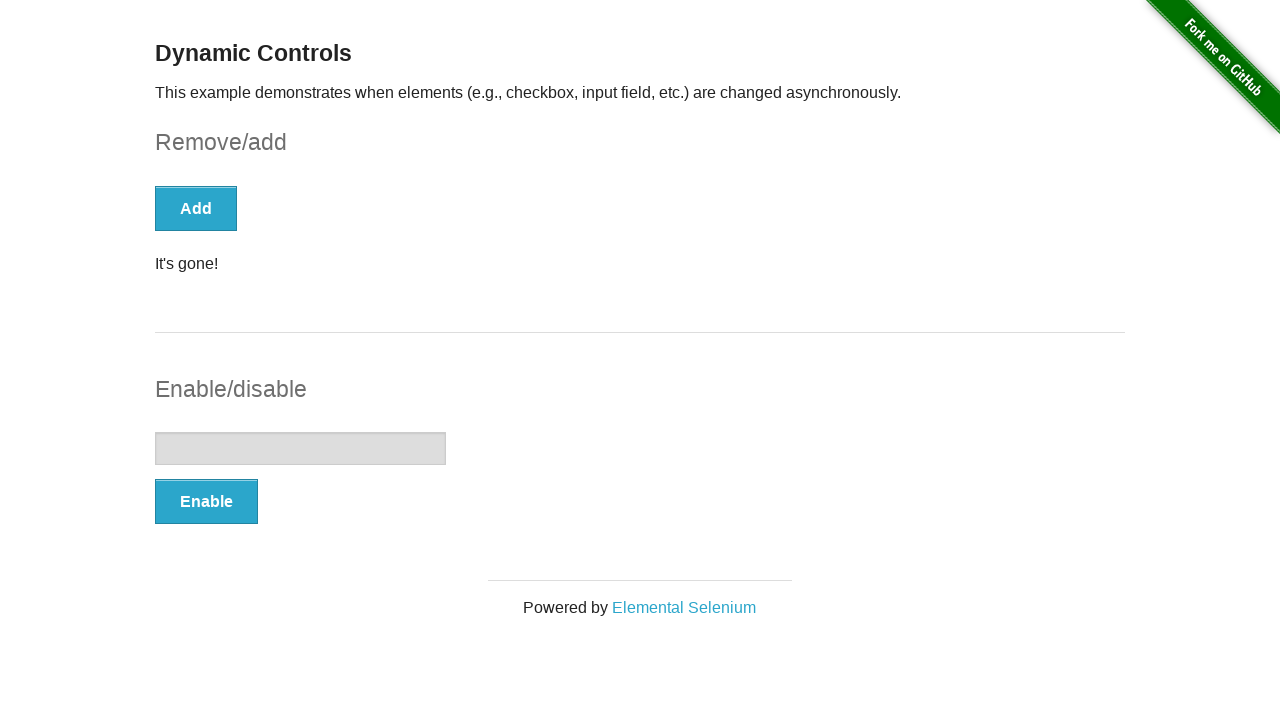

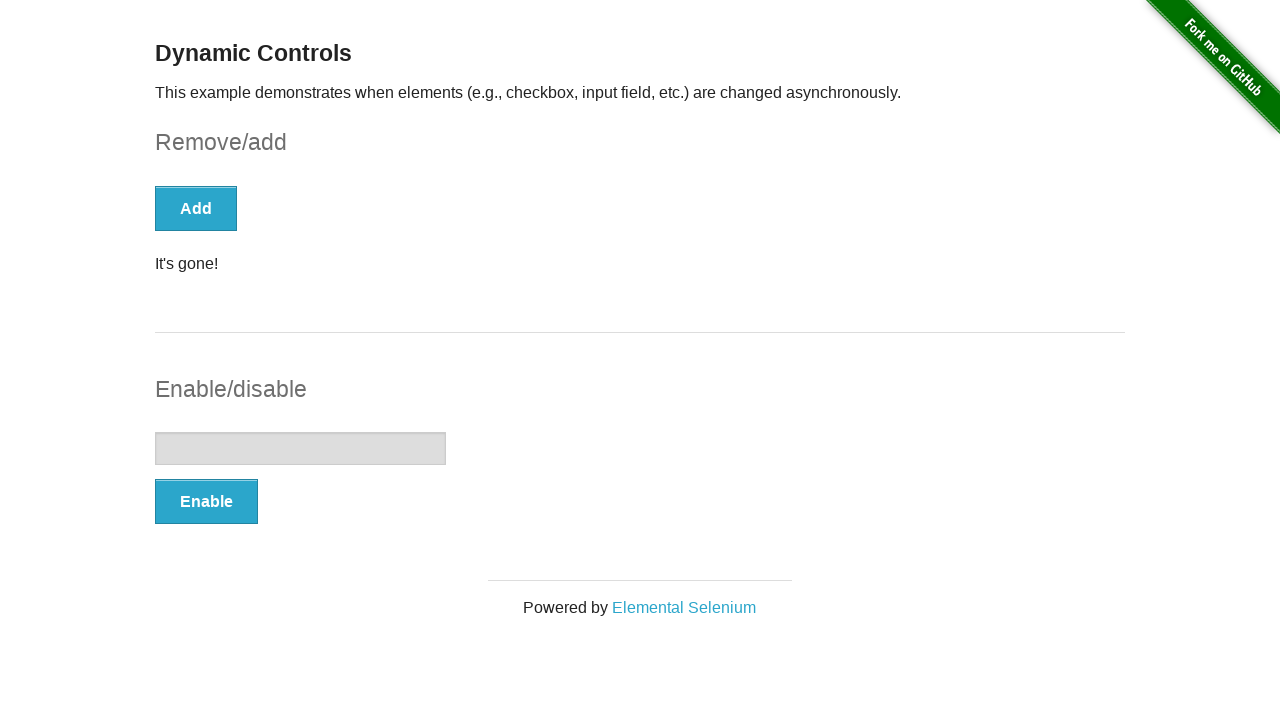